Tests window management by getting position and size, then maximizing the window

Starting URL: https://bonigarcia.dev/selenium-webdriver-java/

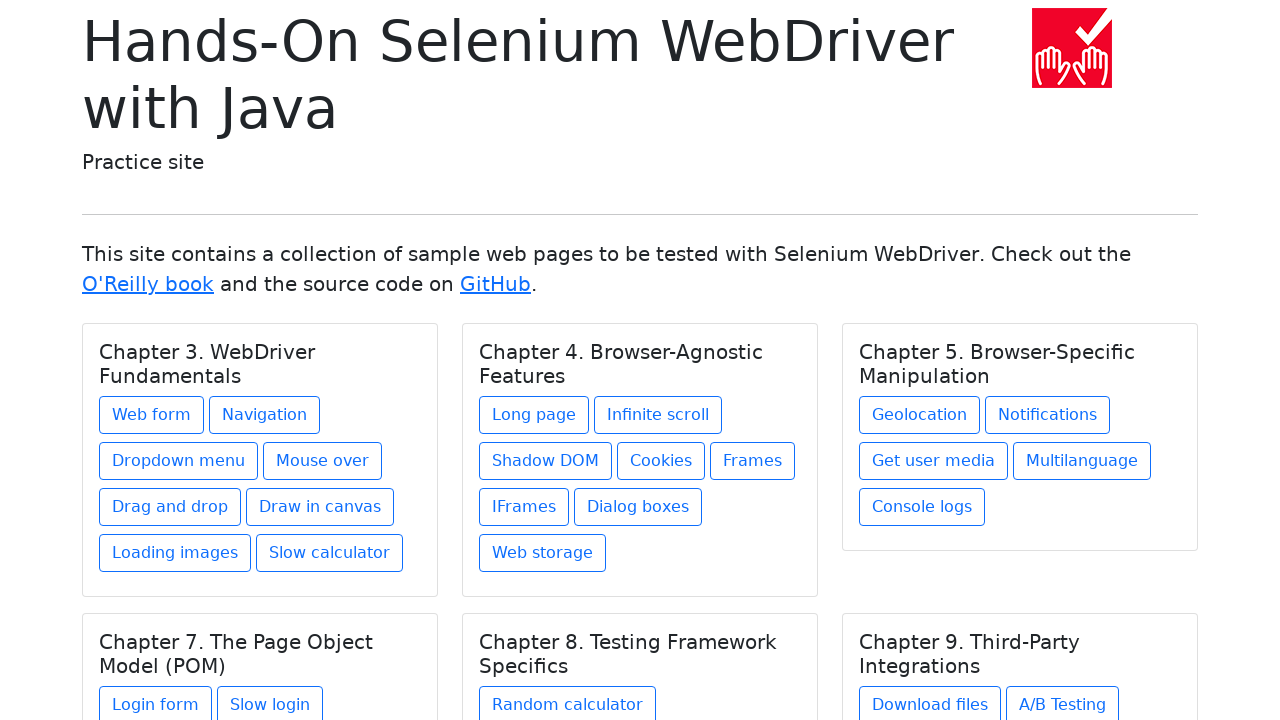

Retrieved initial viewport size
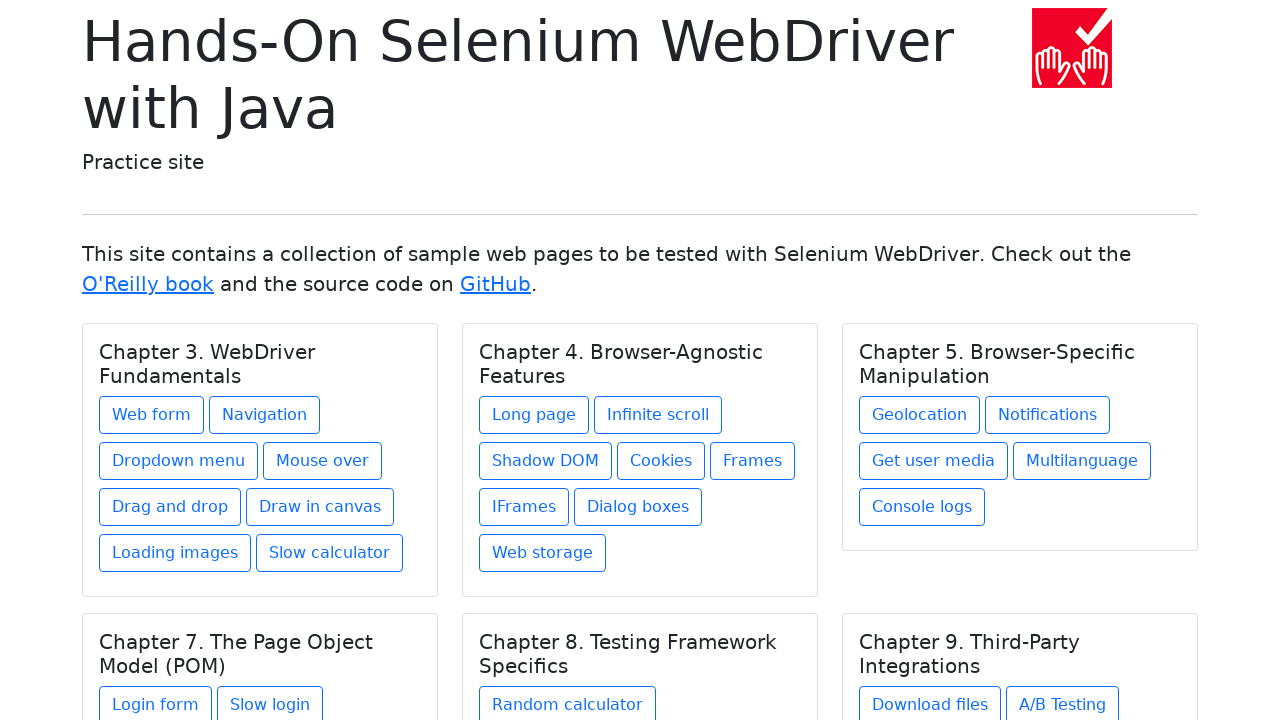

Set viewport size to 1920x1080 to maximize window
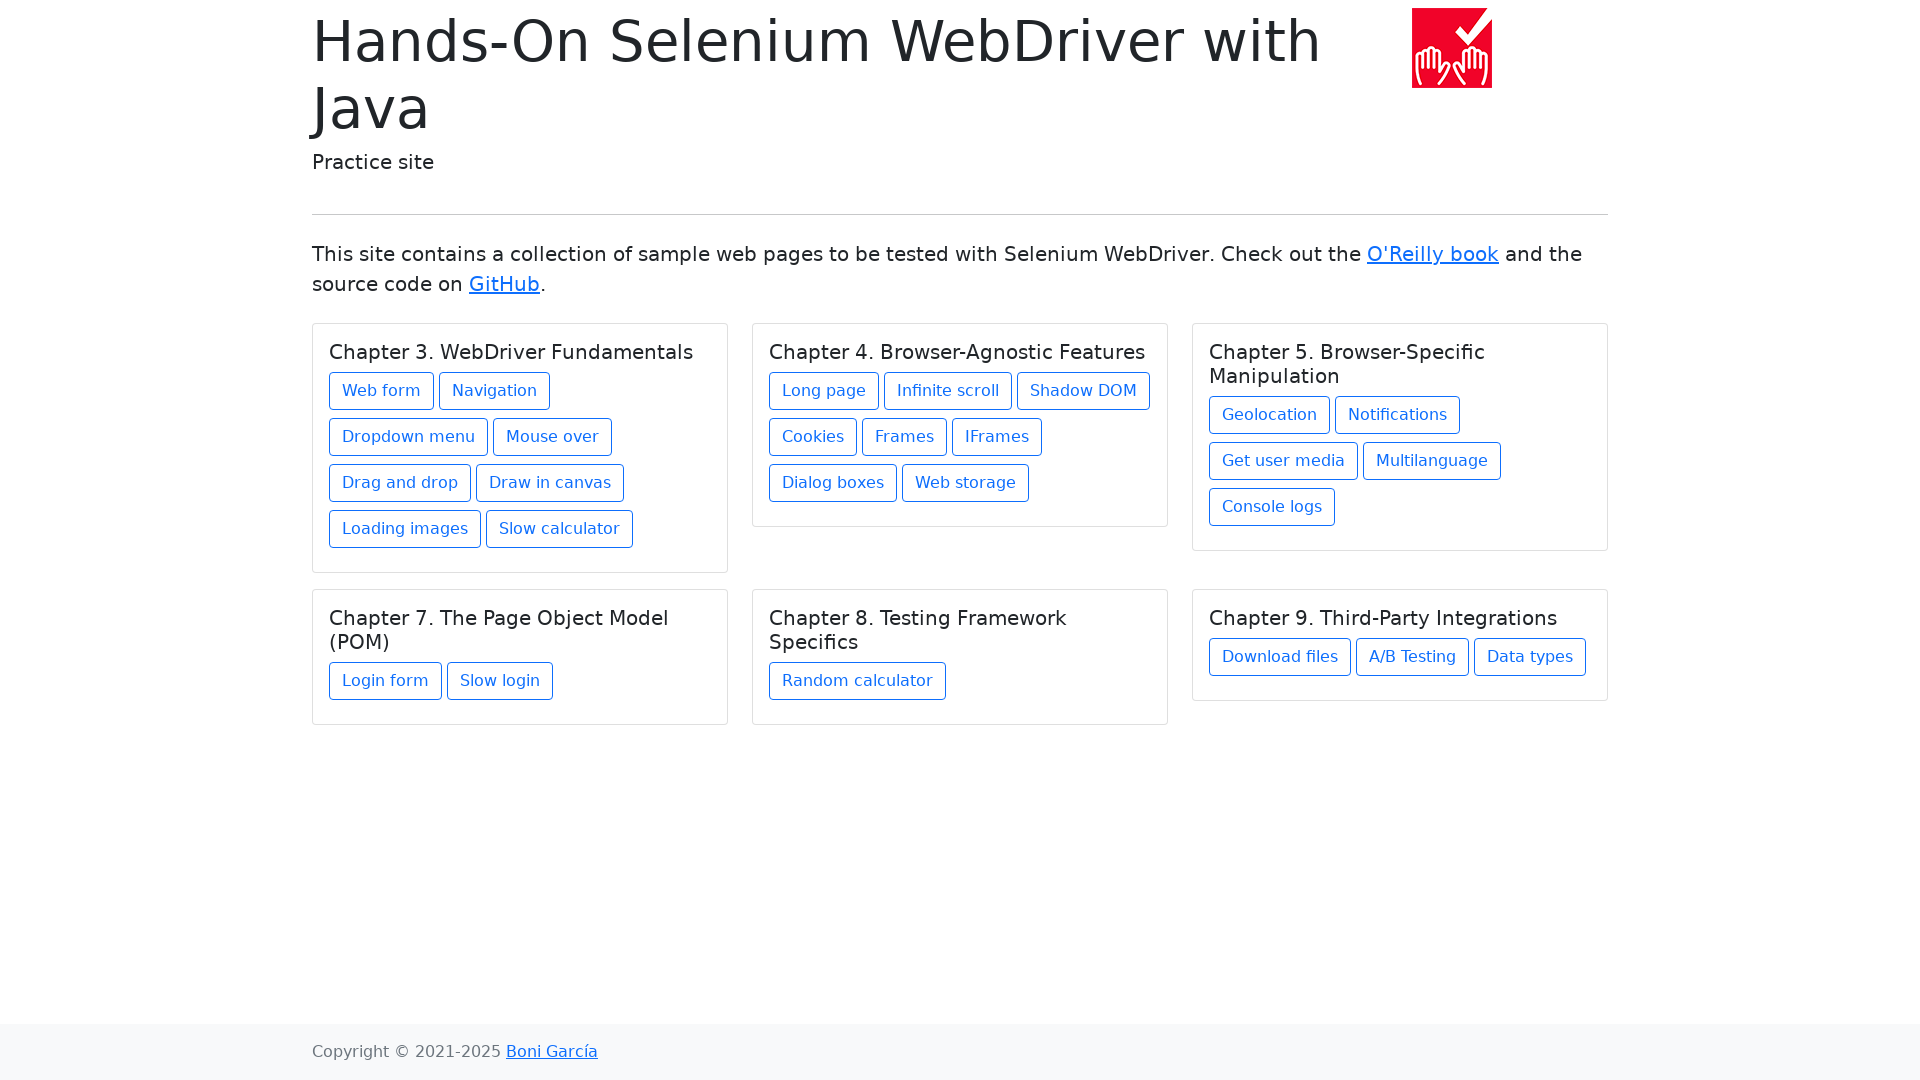

Retrieved maximized viewport size
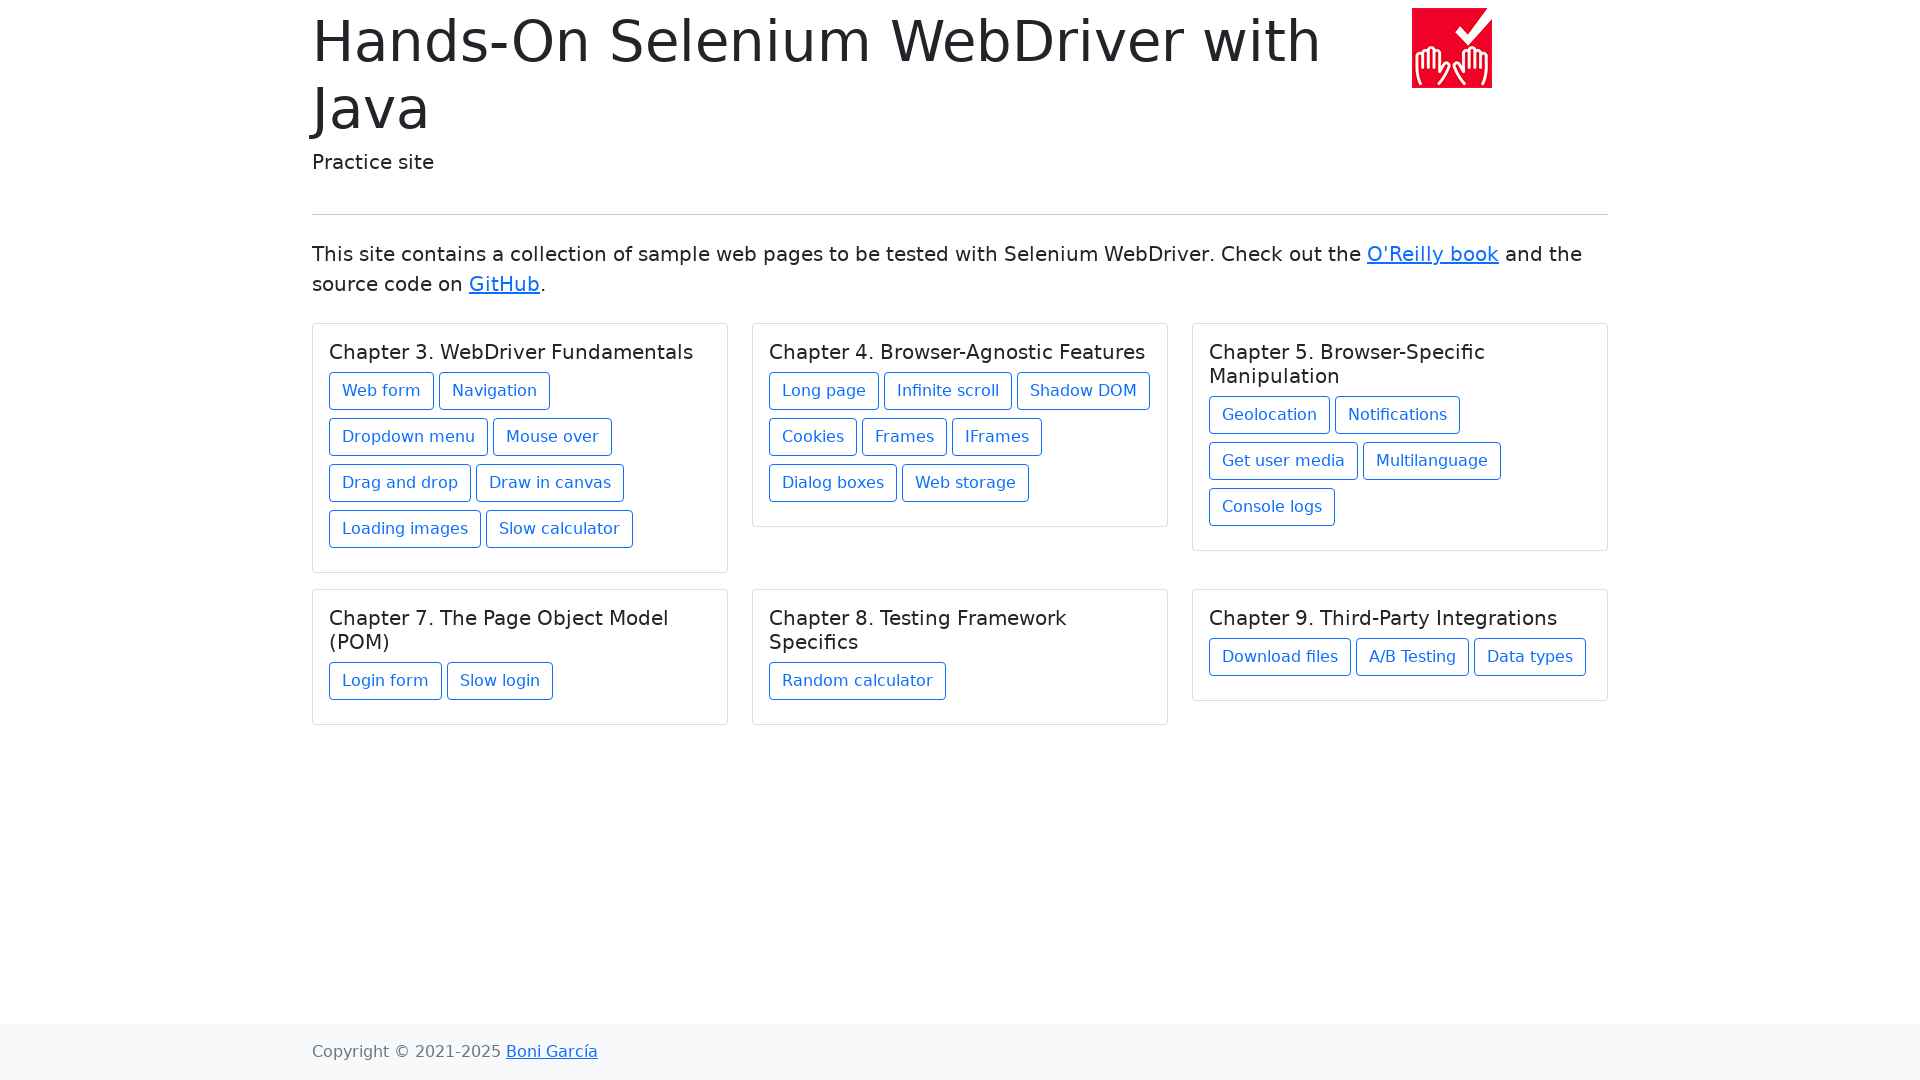

Verified that window size changed after maximization
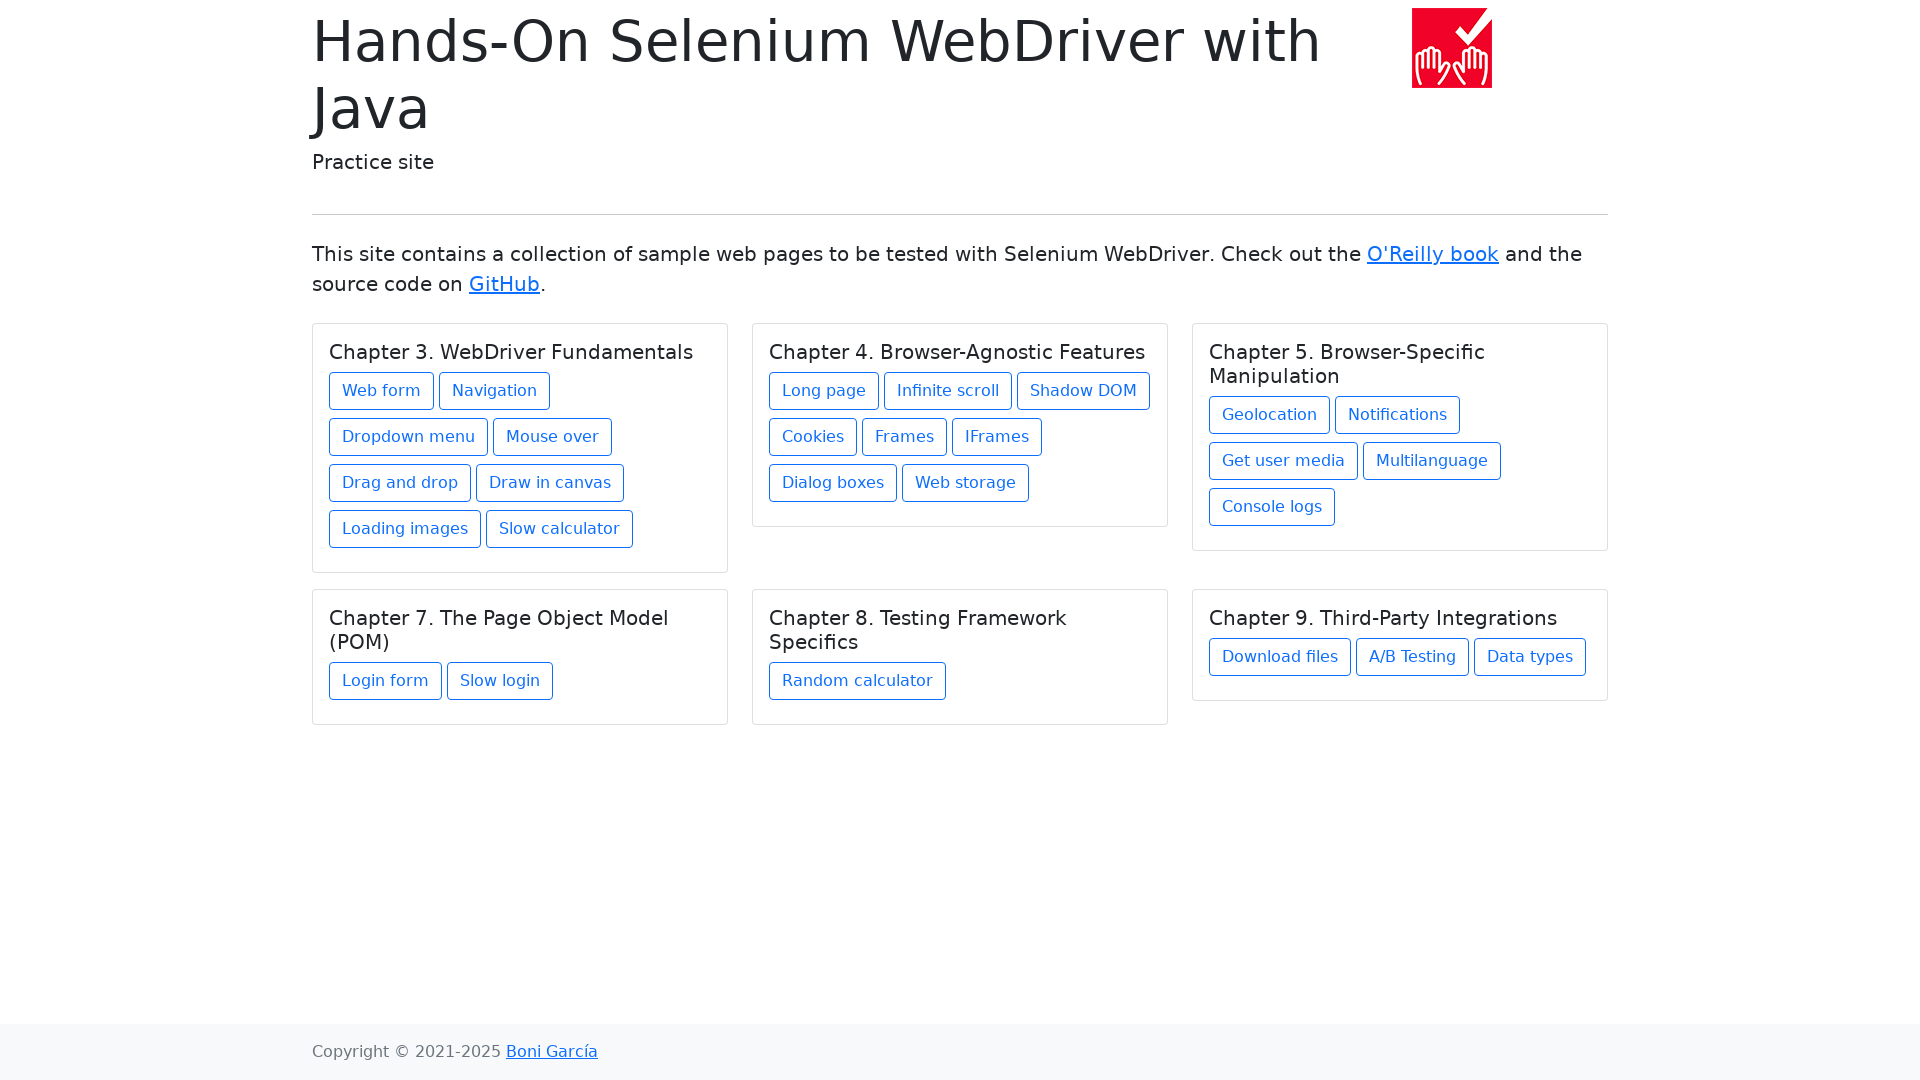

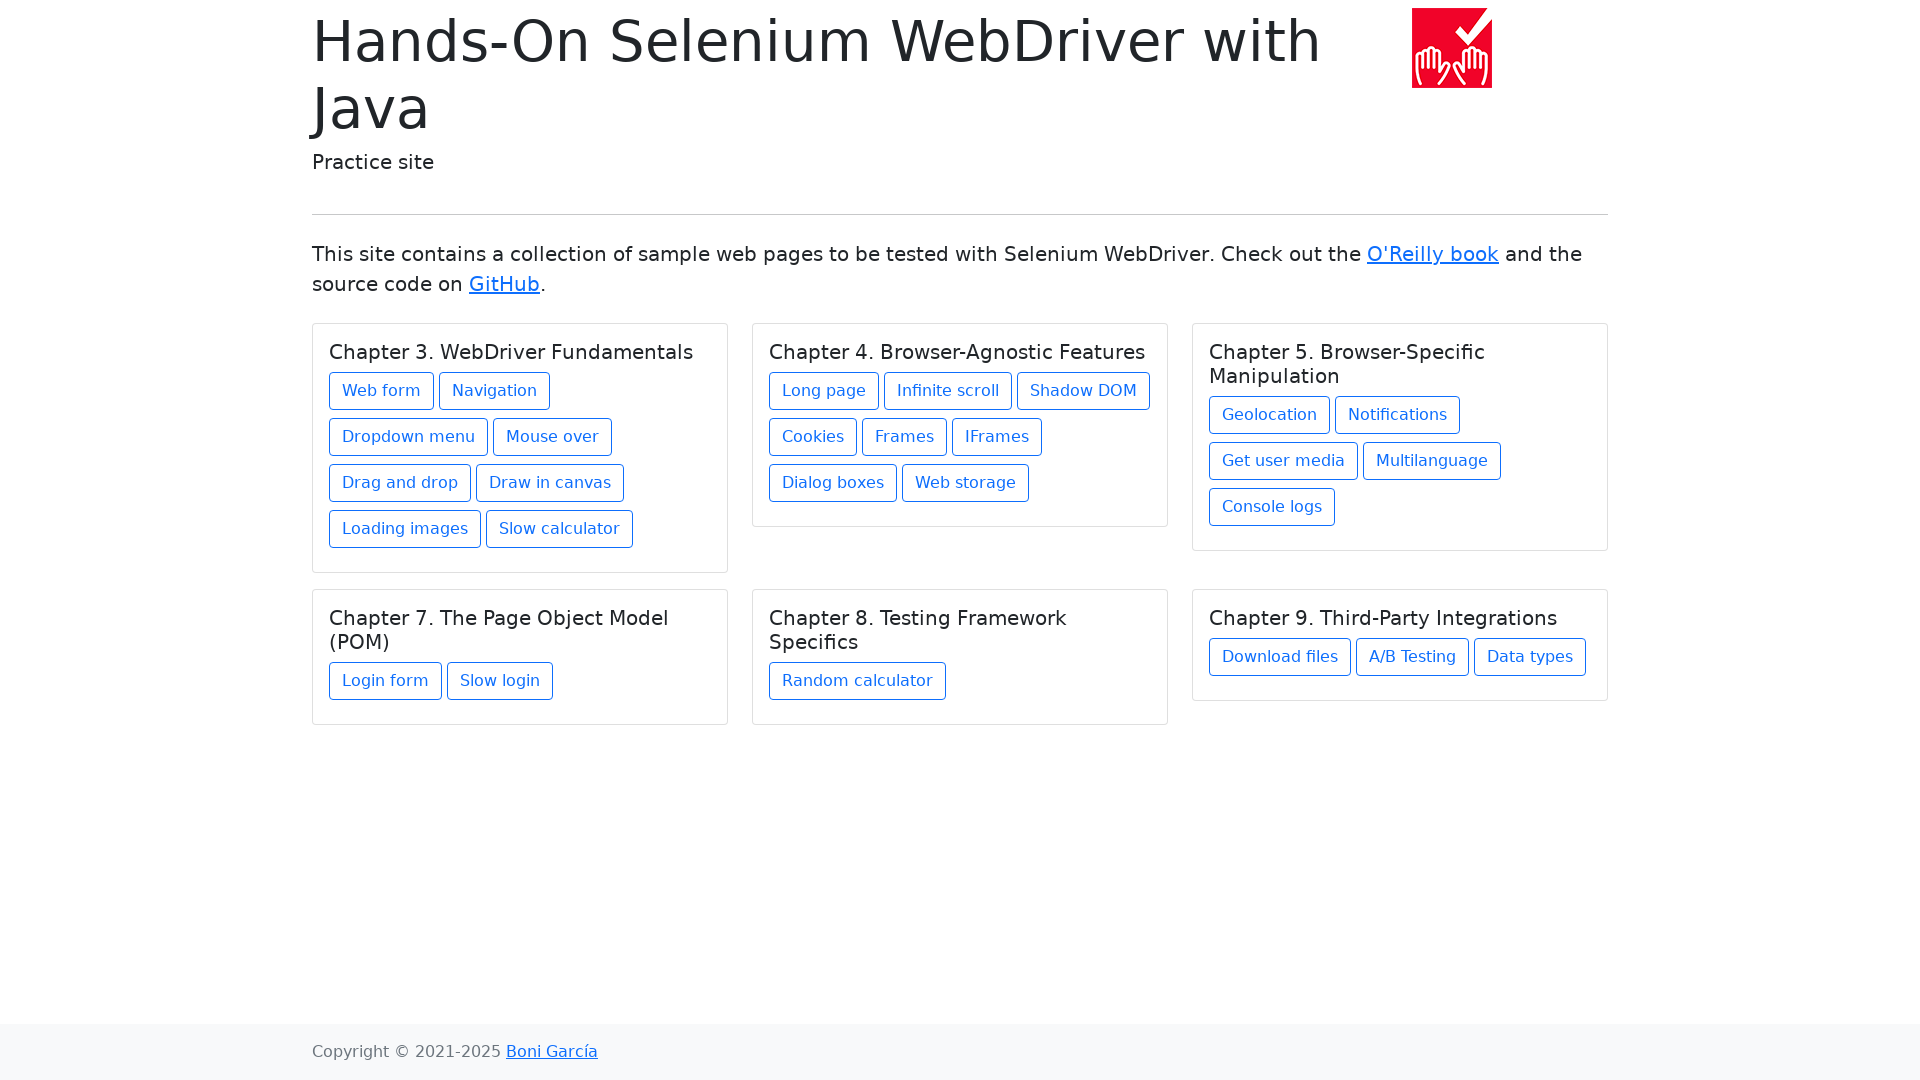